Tests login functionality on SauceDemo by filling username and password fields and clicking the login button

Starting URL: https://www.saucedemo.com/

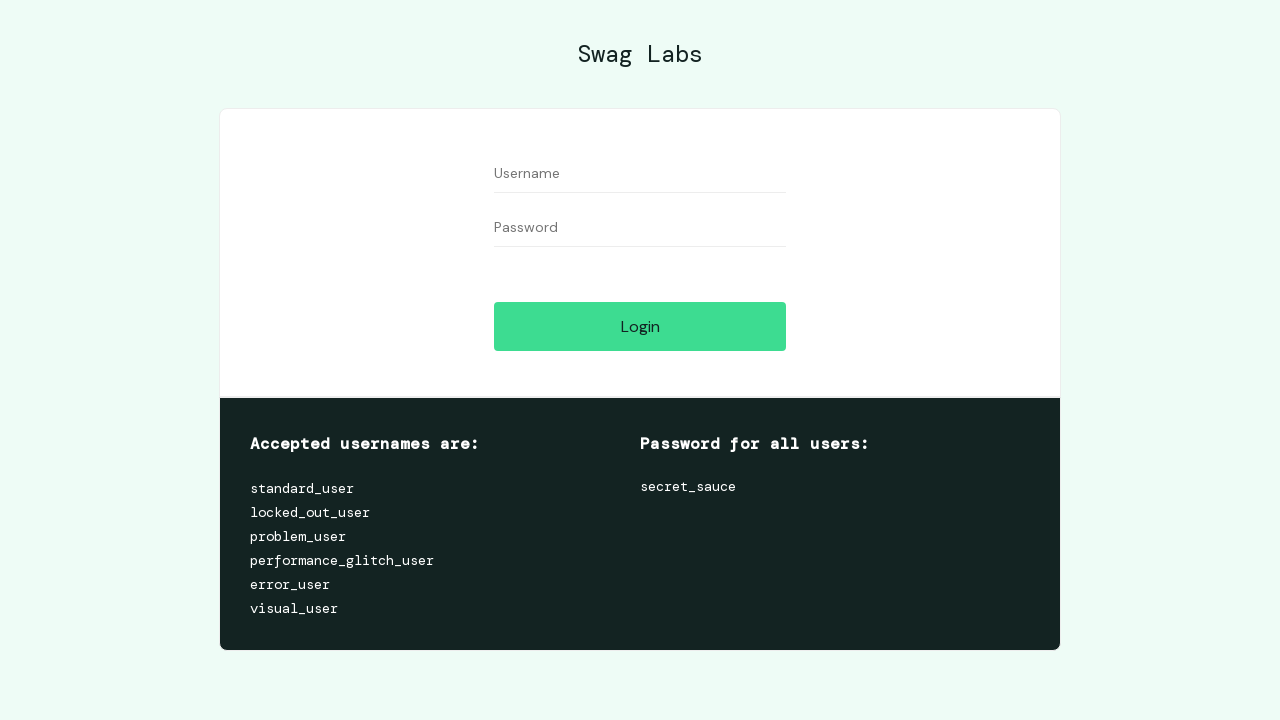

Filled username field with 'standard_user' on //input[@id='user-name']
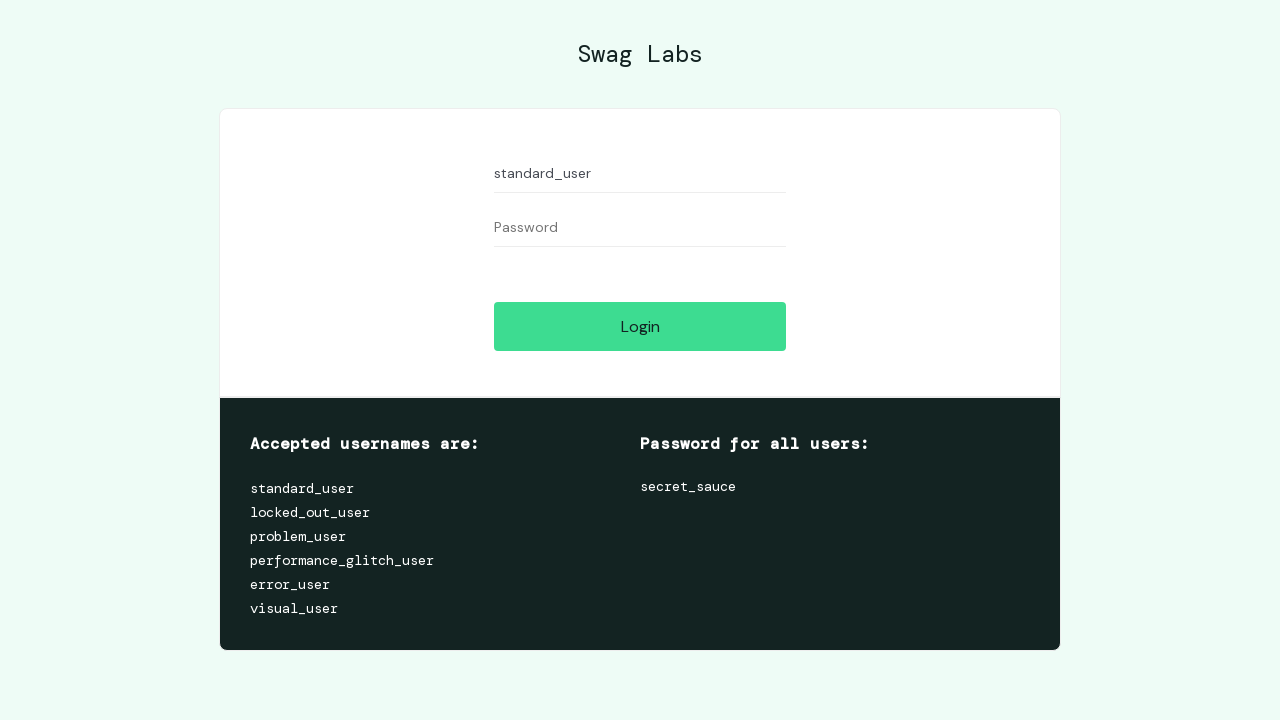

Filled password field with 'secret_sauce' on //input[@id='password']
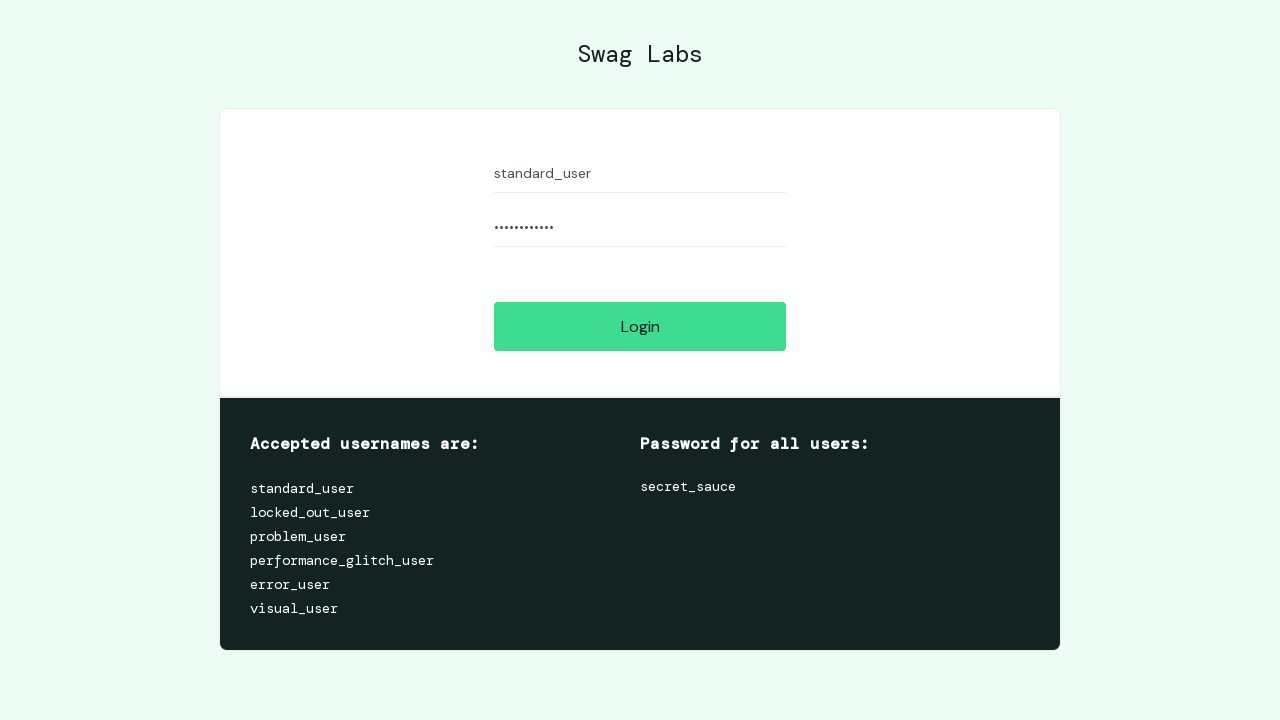

Clicked login button at (640, 326) on #login-button
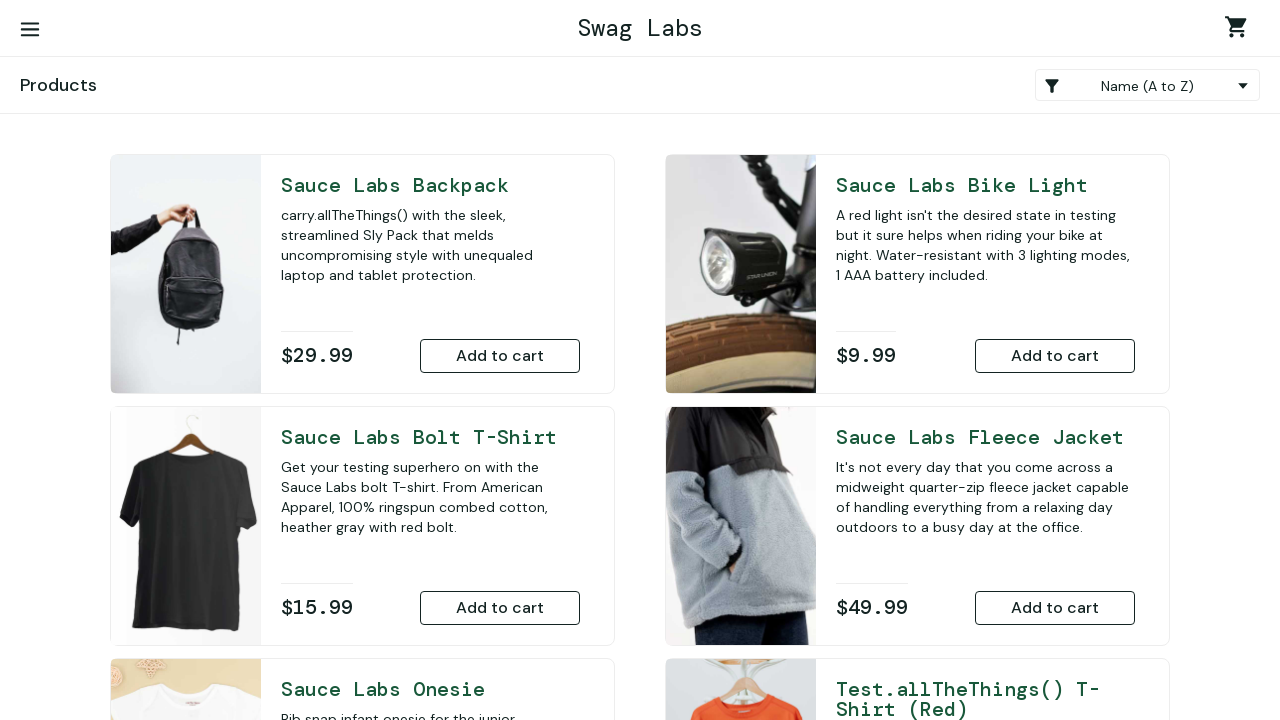

Login successful - title element appeared on products page
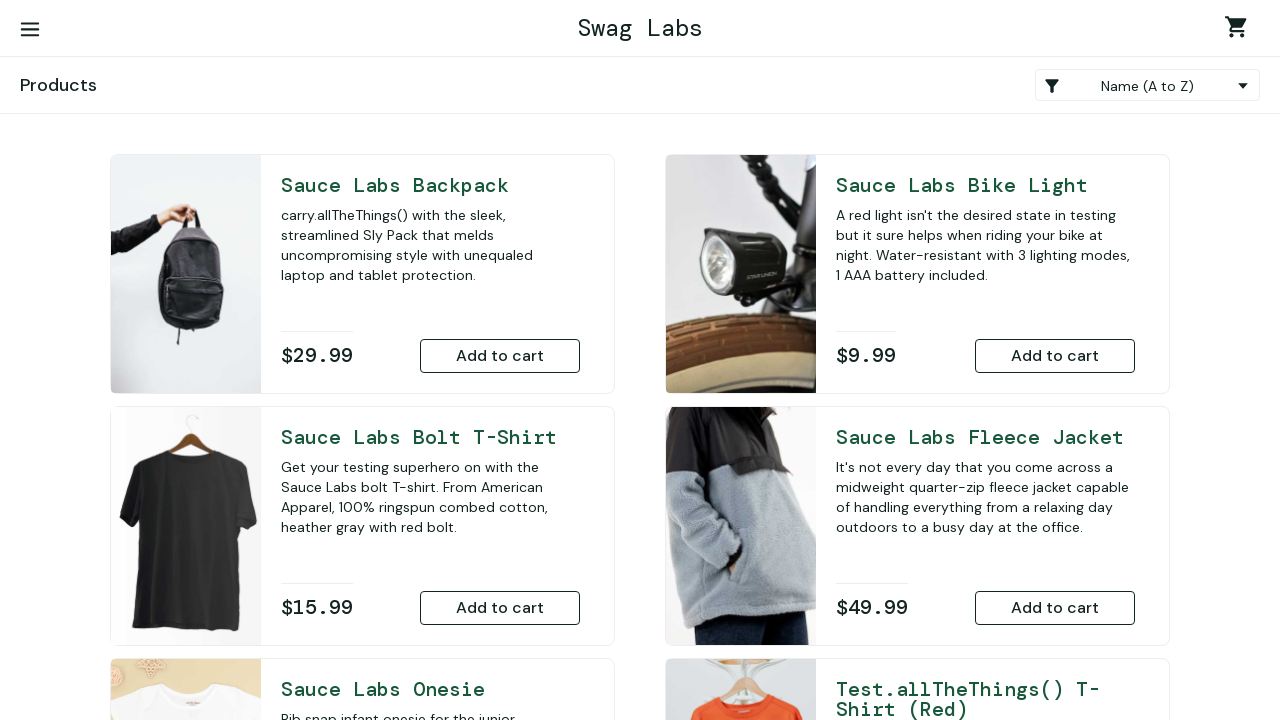

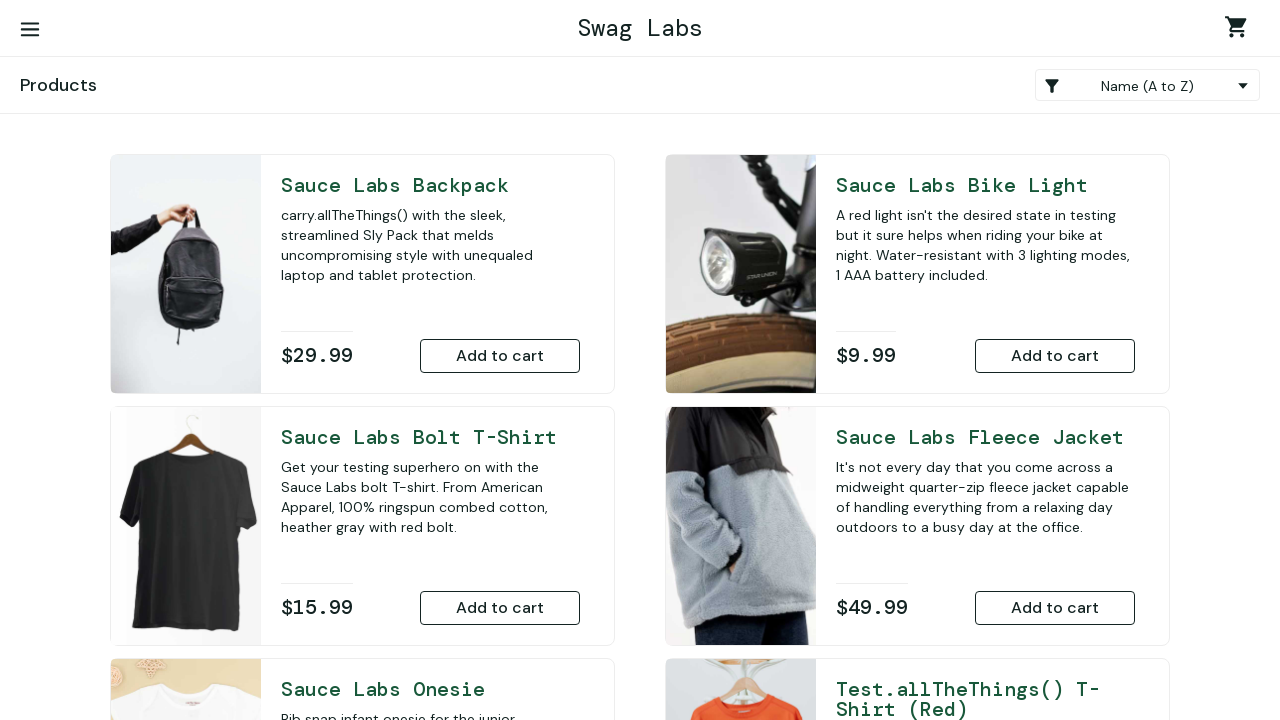